Tests search functionality by searching for a non-existent item "hazem" and verifying no results message

Starting URL: https://awesomeqa.com/ui/index.php?route=common/home

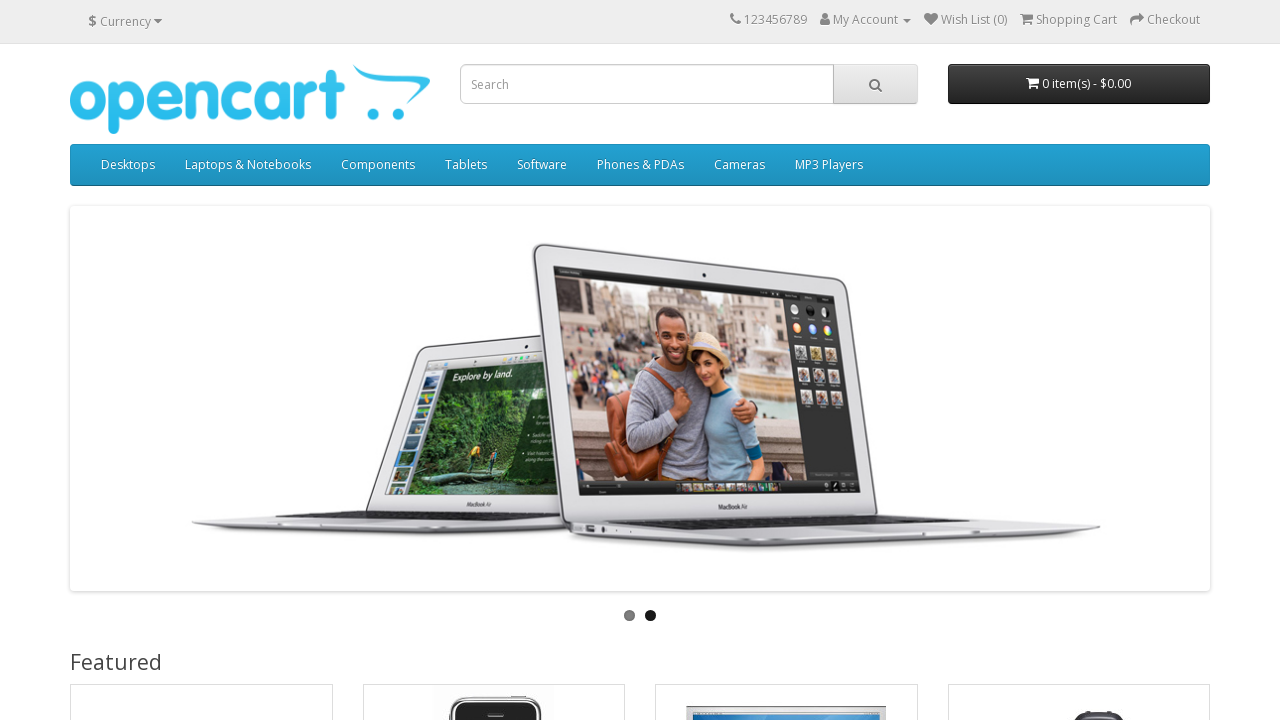

Entered 'hazem' in search box on #search input[name='search']
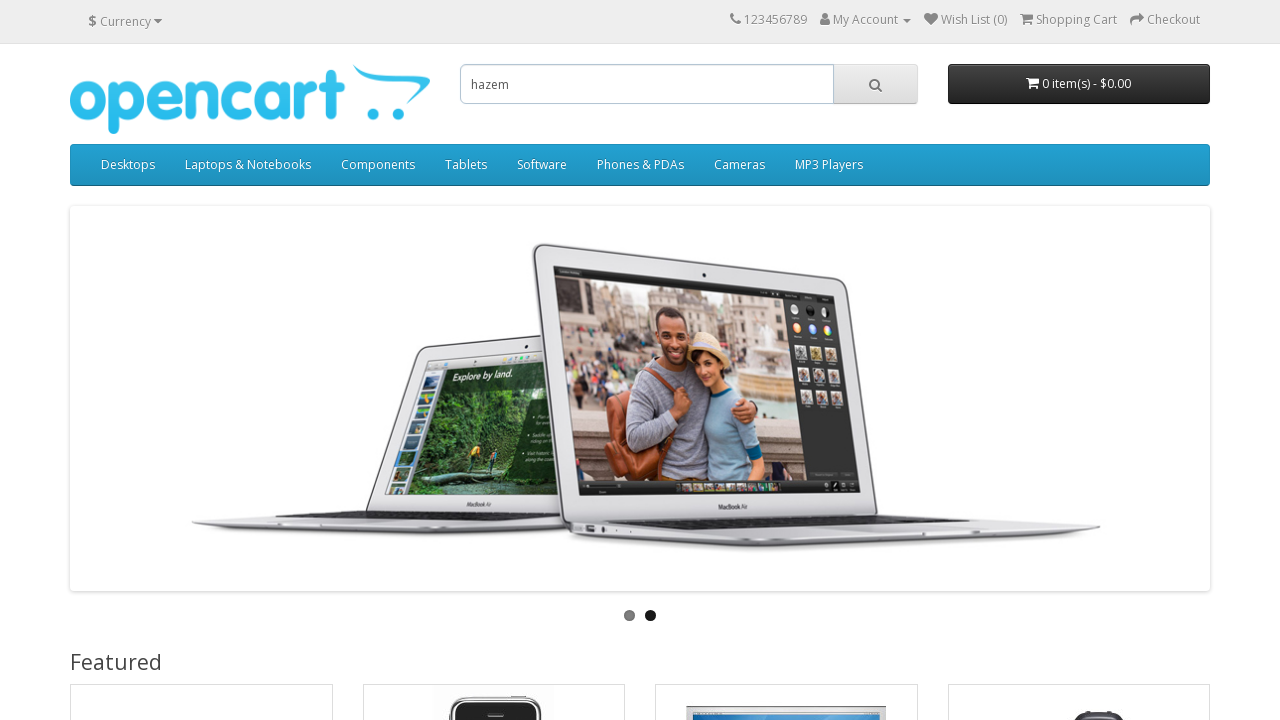

Clicked search button at (875, 84) on #search button
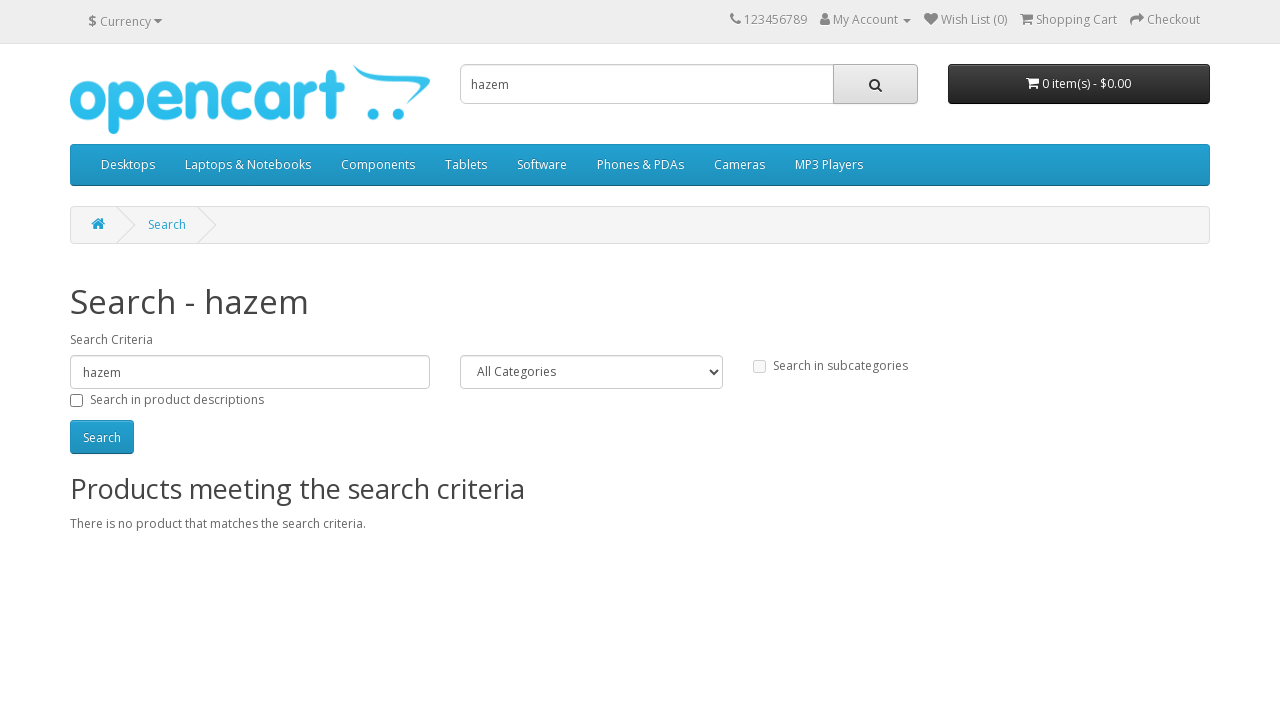

Verified no results message displayed for non-existent item 'hazem'
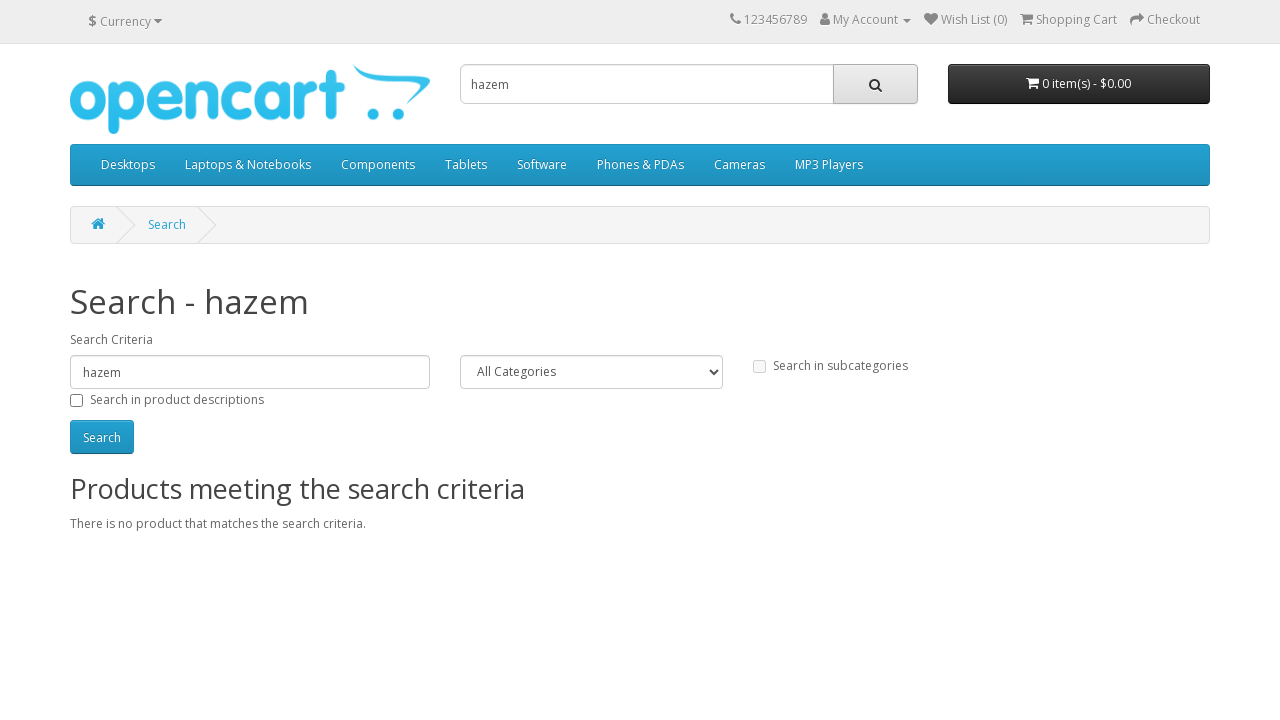

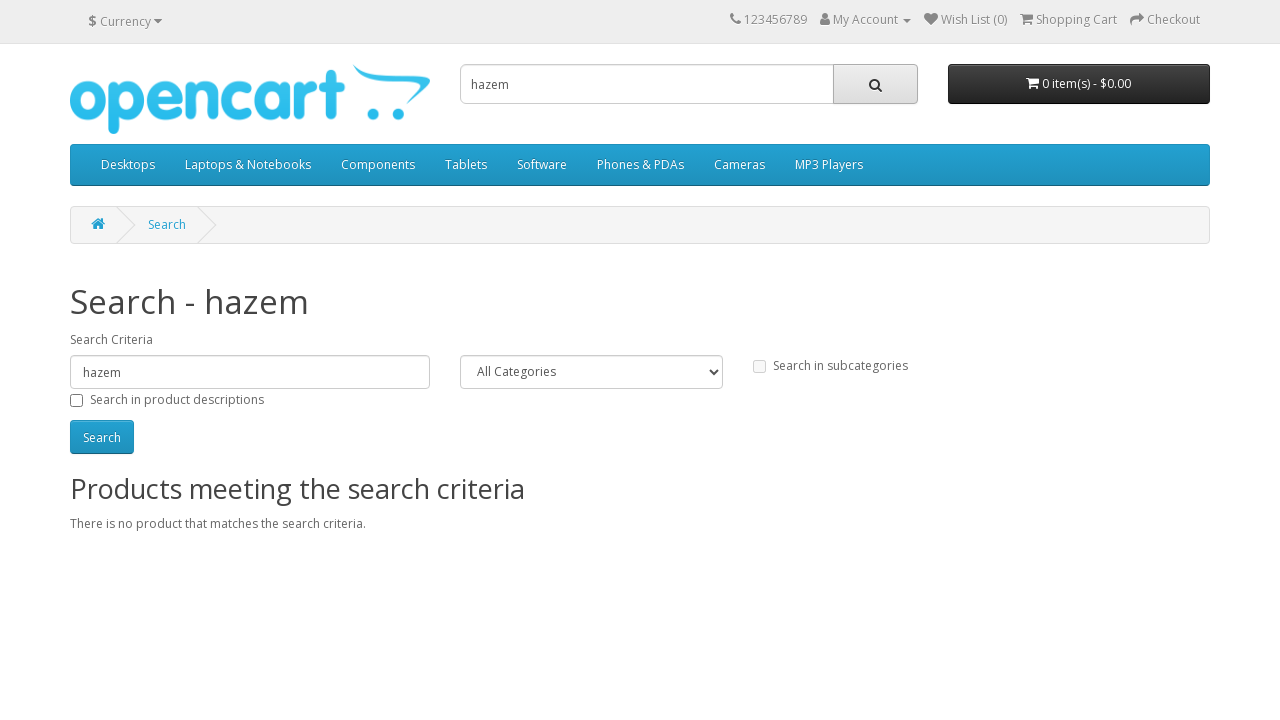